Tests the Actions page on Cypress example site by clicking the Actions link, scrolling to elements, and interacting with a range input slider.

Starting URL: https://example.cypress.io/

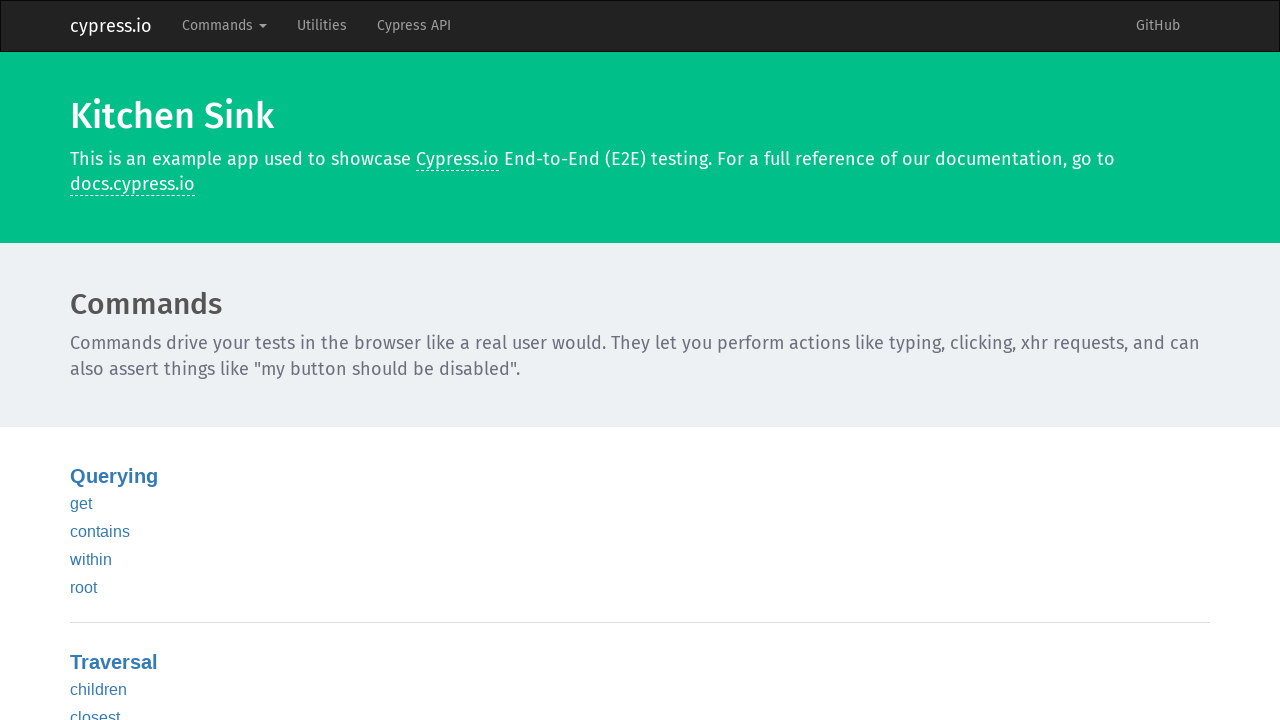

Verified page title is 'Cypress.io: Kitchen Sink'
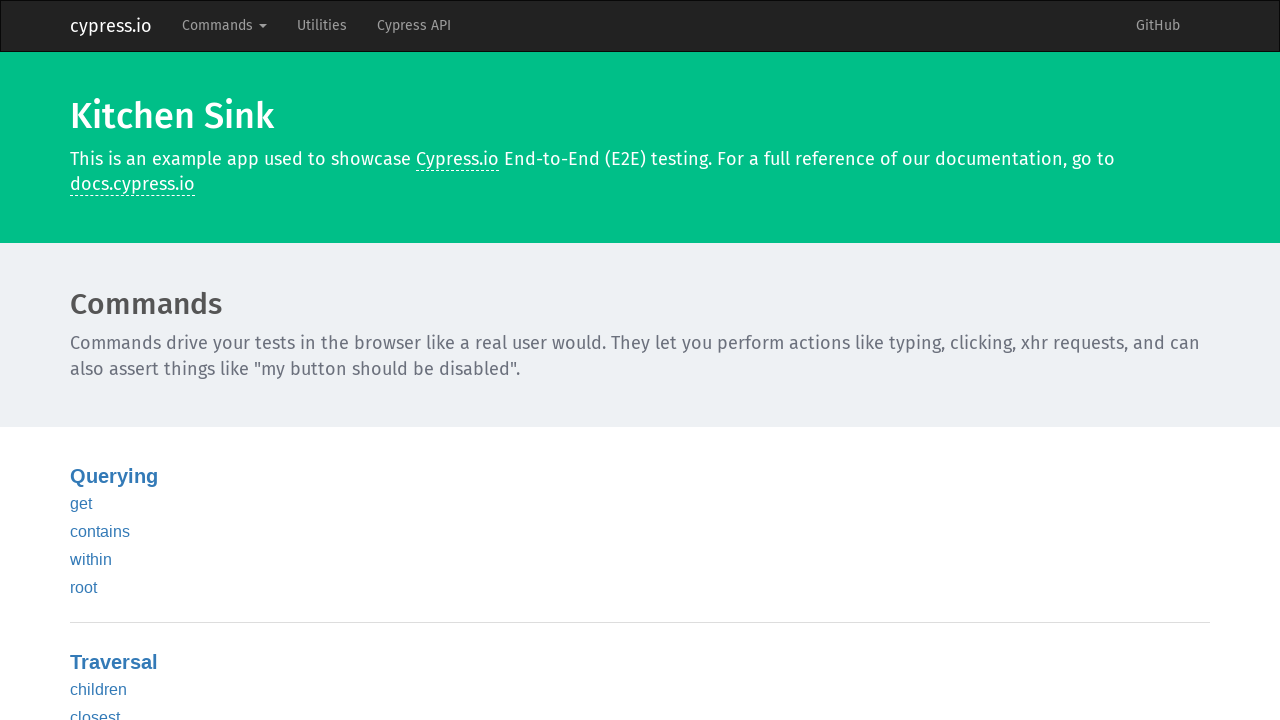

Located Actions link in navigation
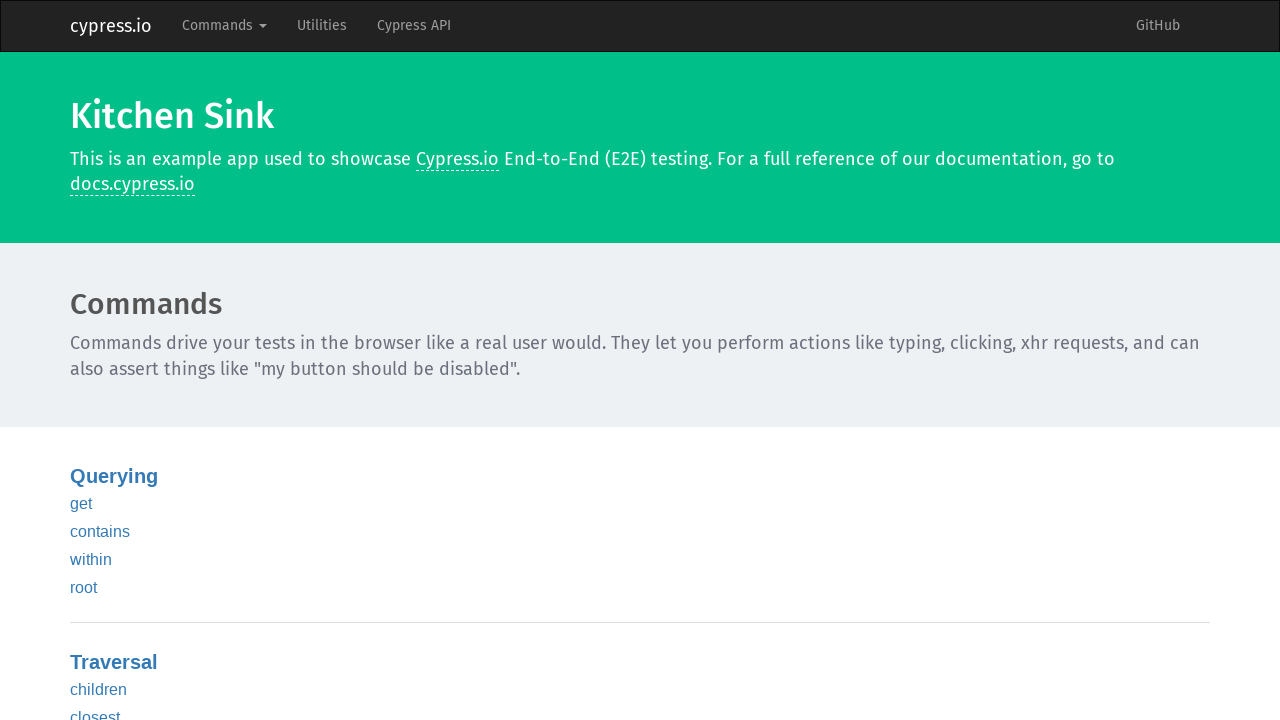

Verified Actions link is visible
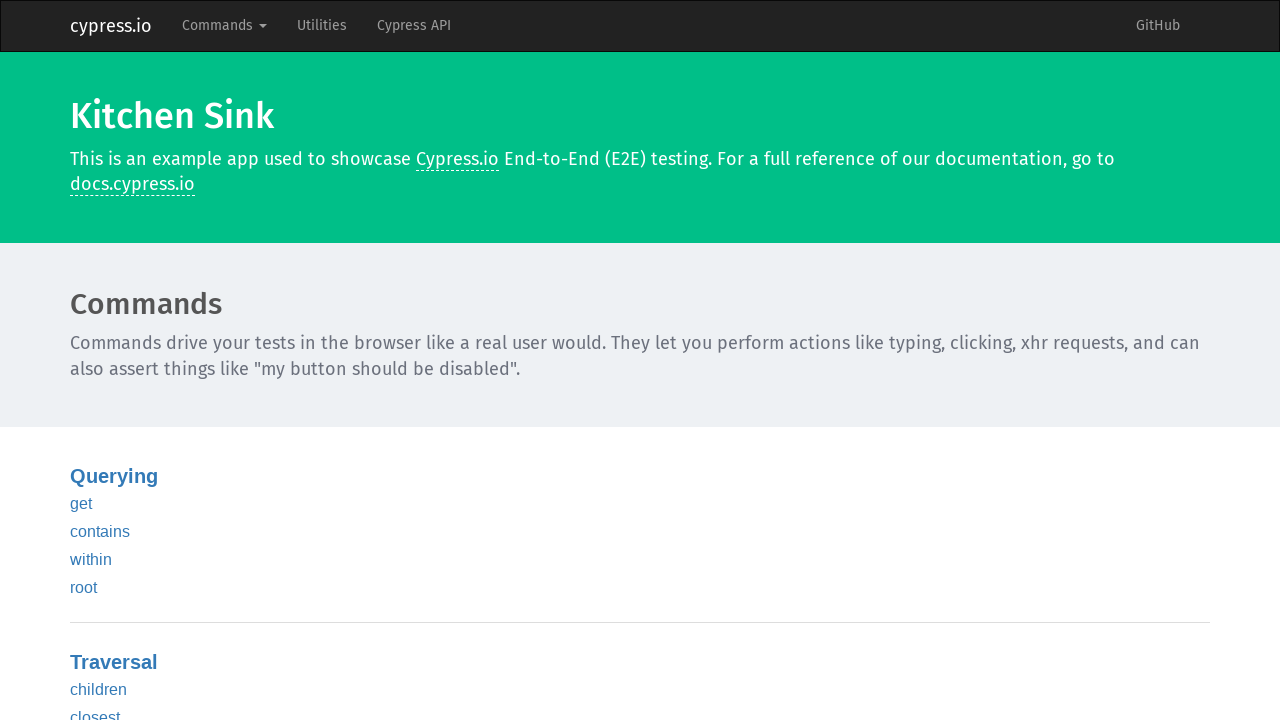

Clicked on Actions link to navigate to Actions page at (106, 360) on xpath=//ul[@class='home-list']//a[normalize-space()='Actions']
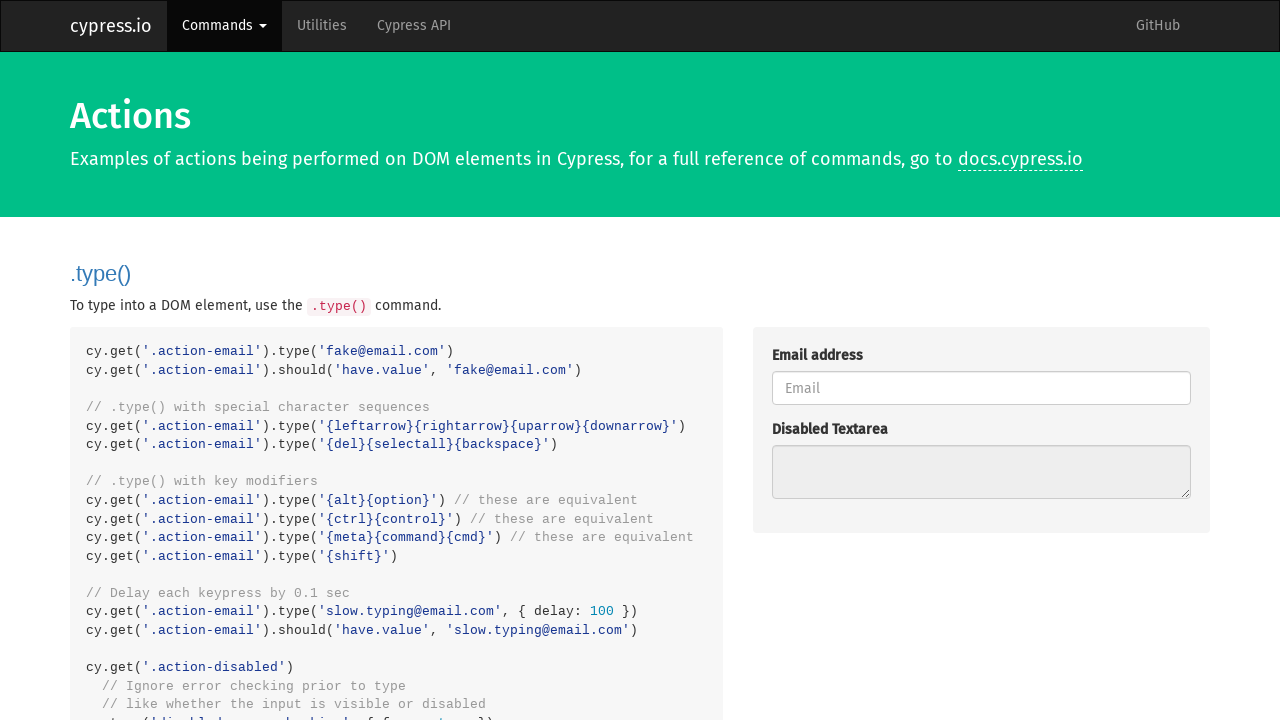

Scrolled to cy.scrollTo() section
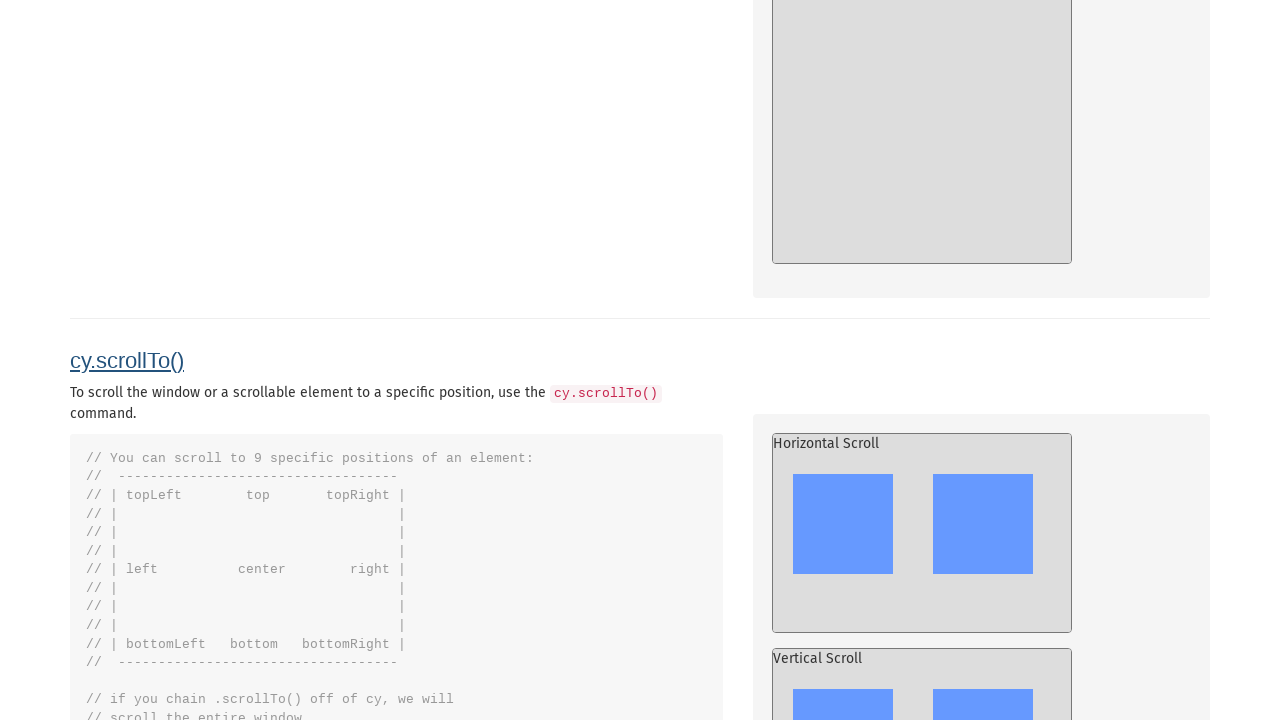

Smoothly scrolled to trigger section
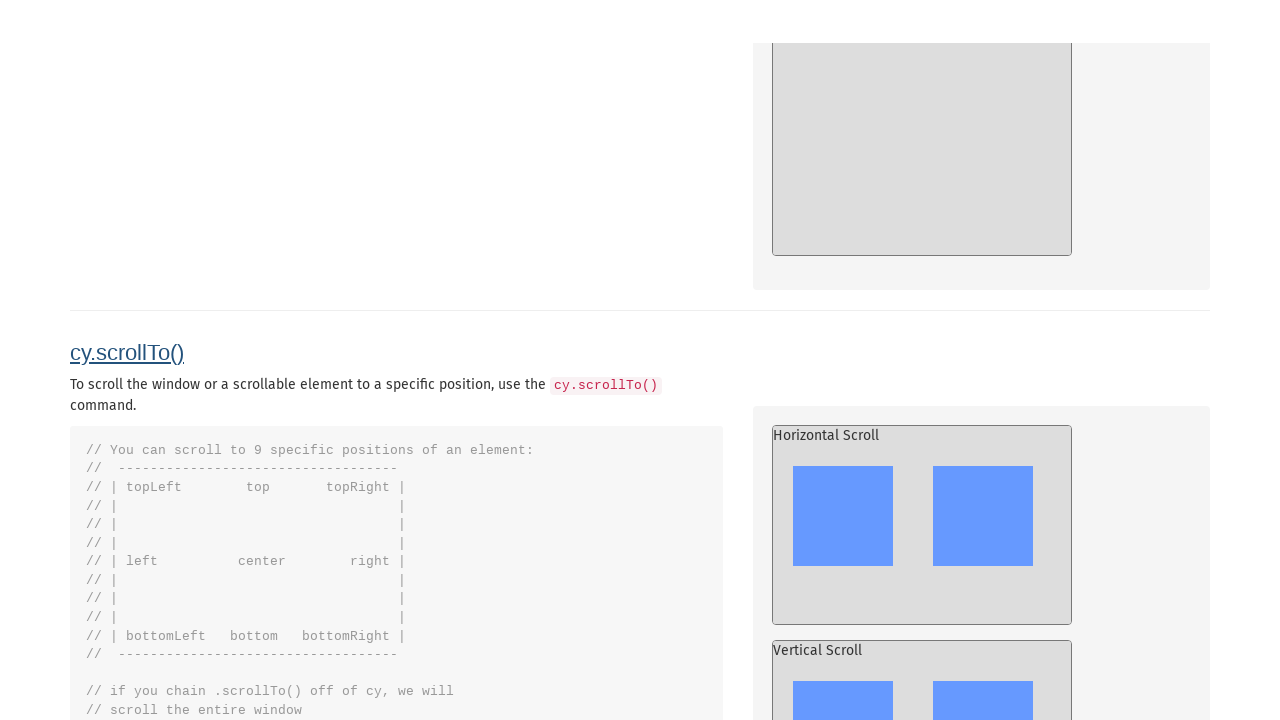

Filled range input slider with value 25 on .trigger-input-range
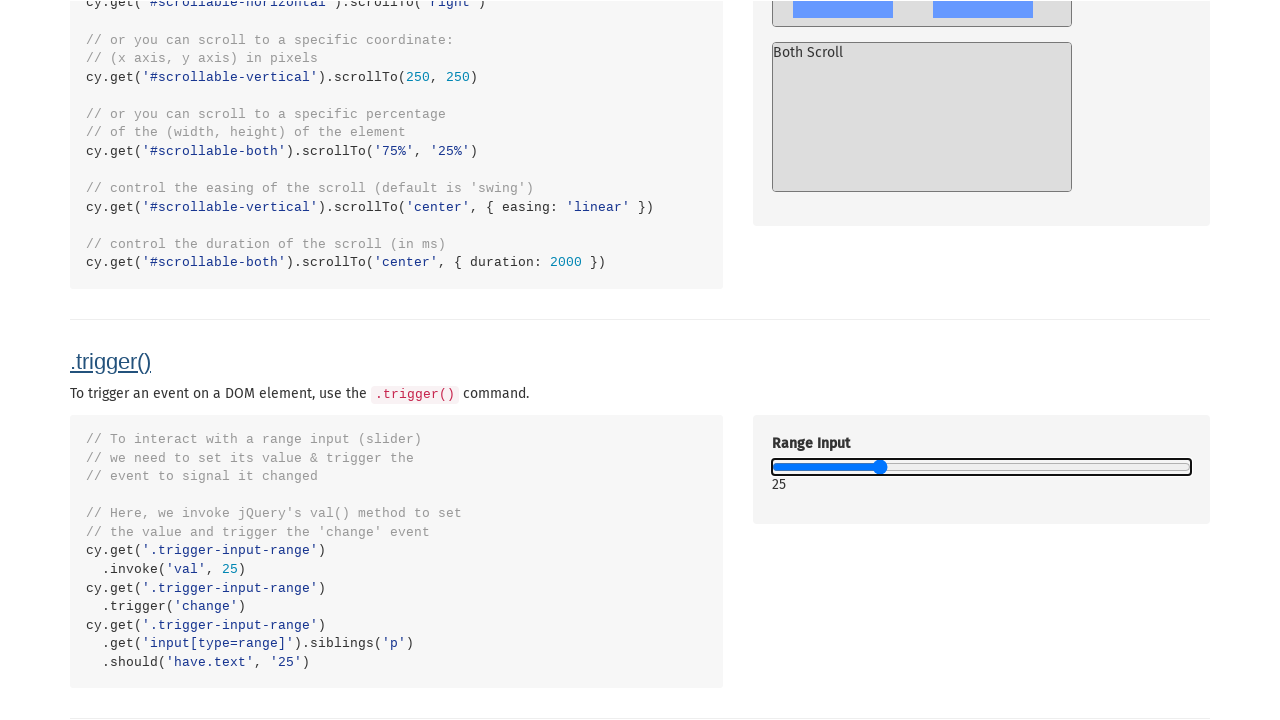

Retrieved range input display value
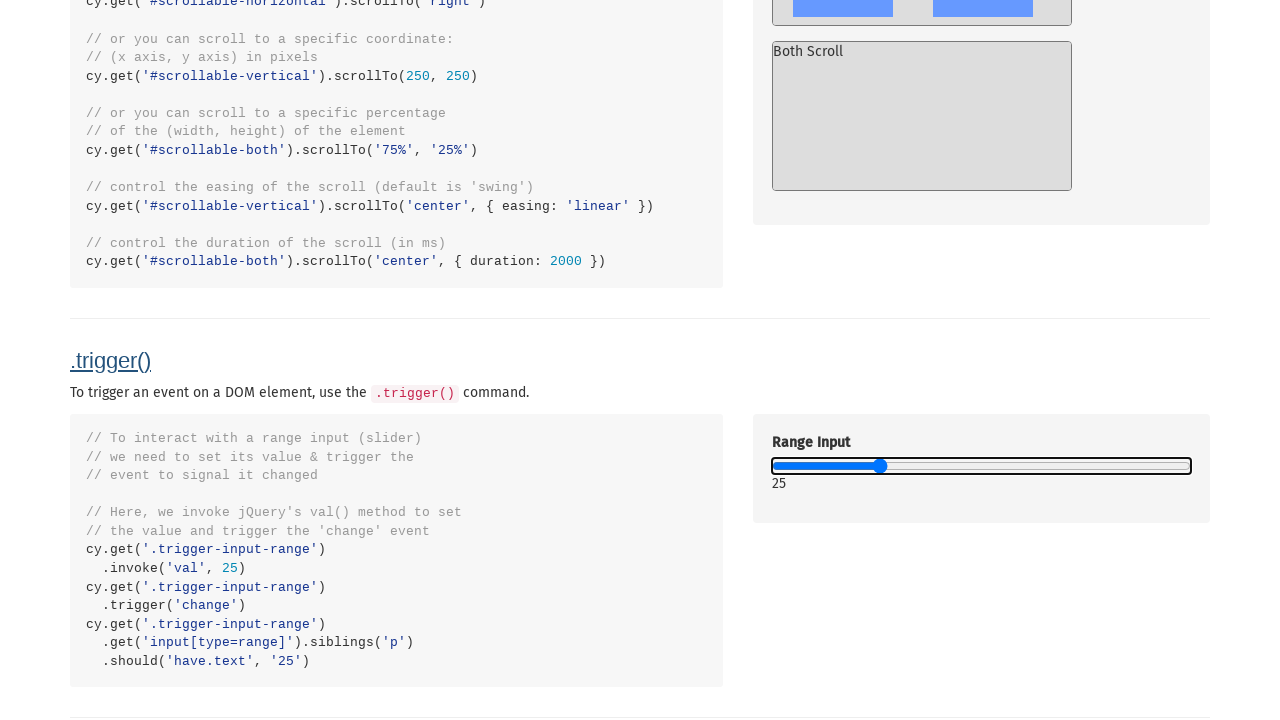

Verified range input display shows correct value '25'
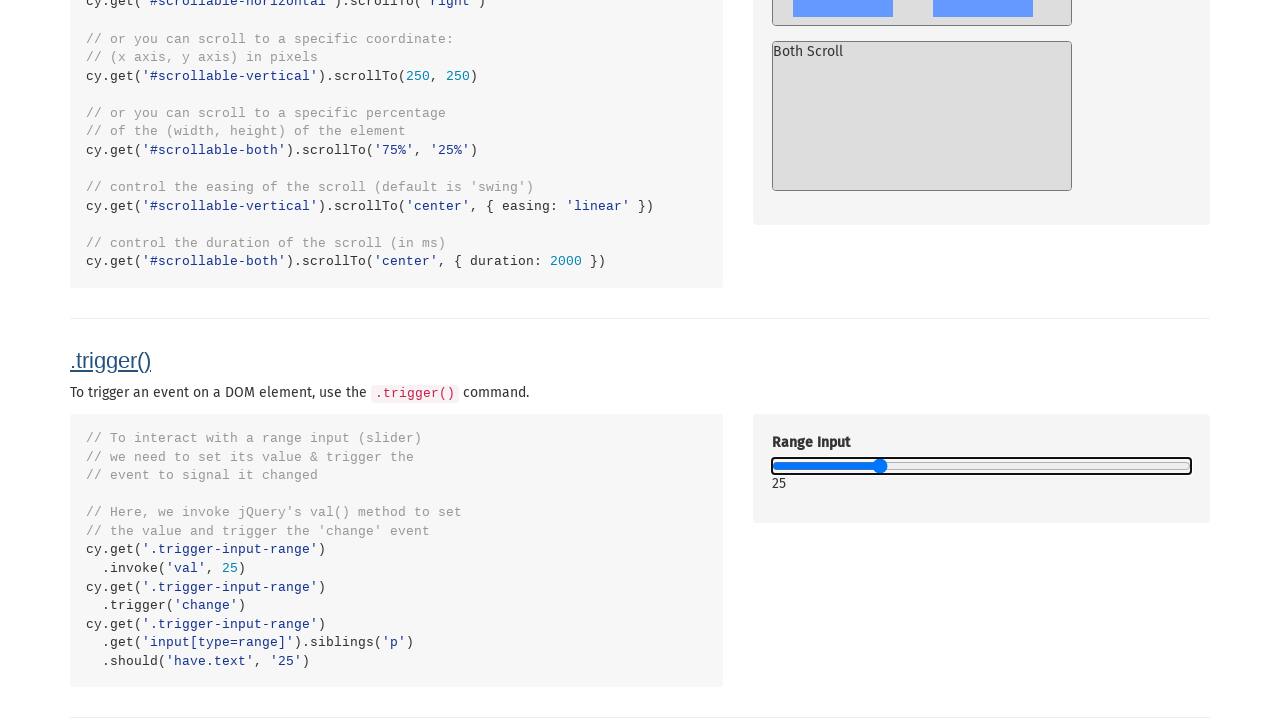

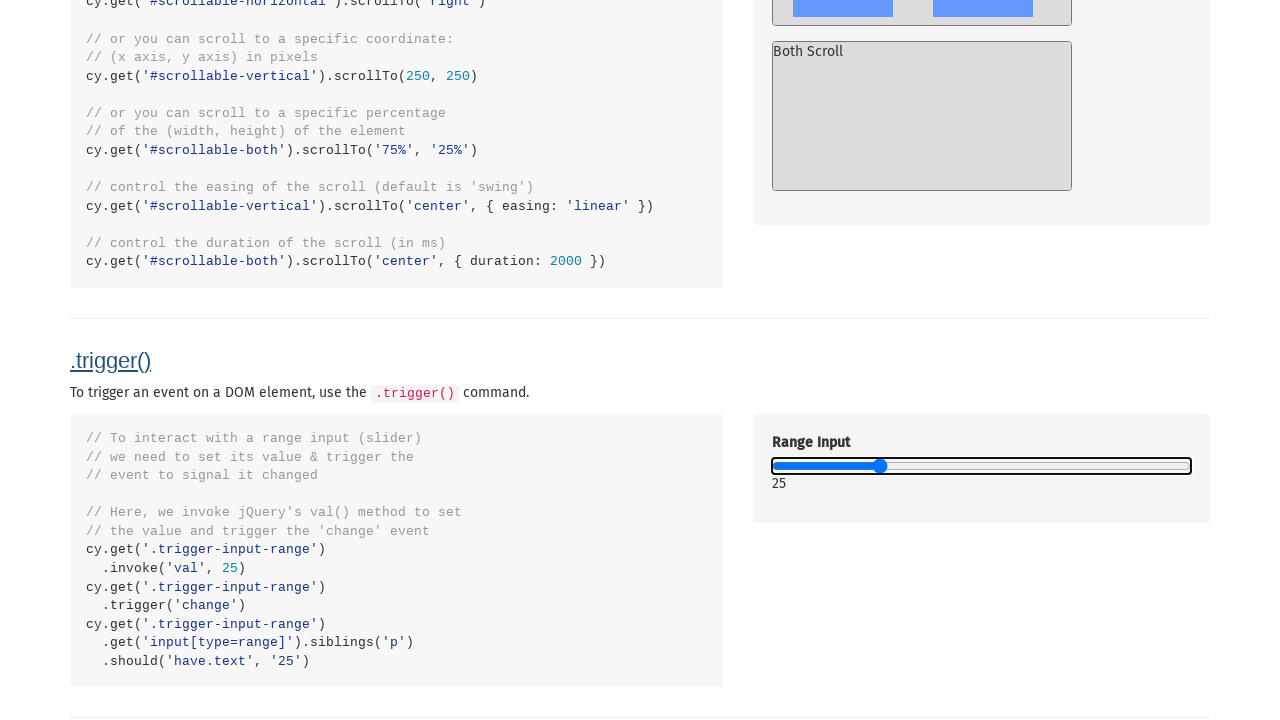